Tests registration form submission by filling first name, last name, and email fields, then verifying successful registration message

Starting URL: http://suninjuly.github.io/registration1.html

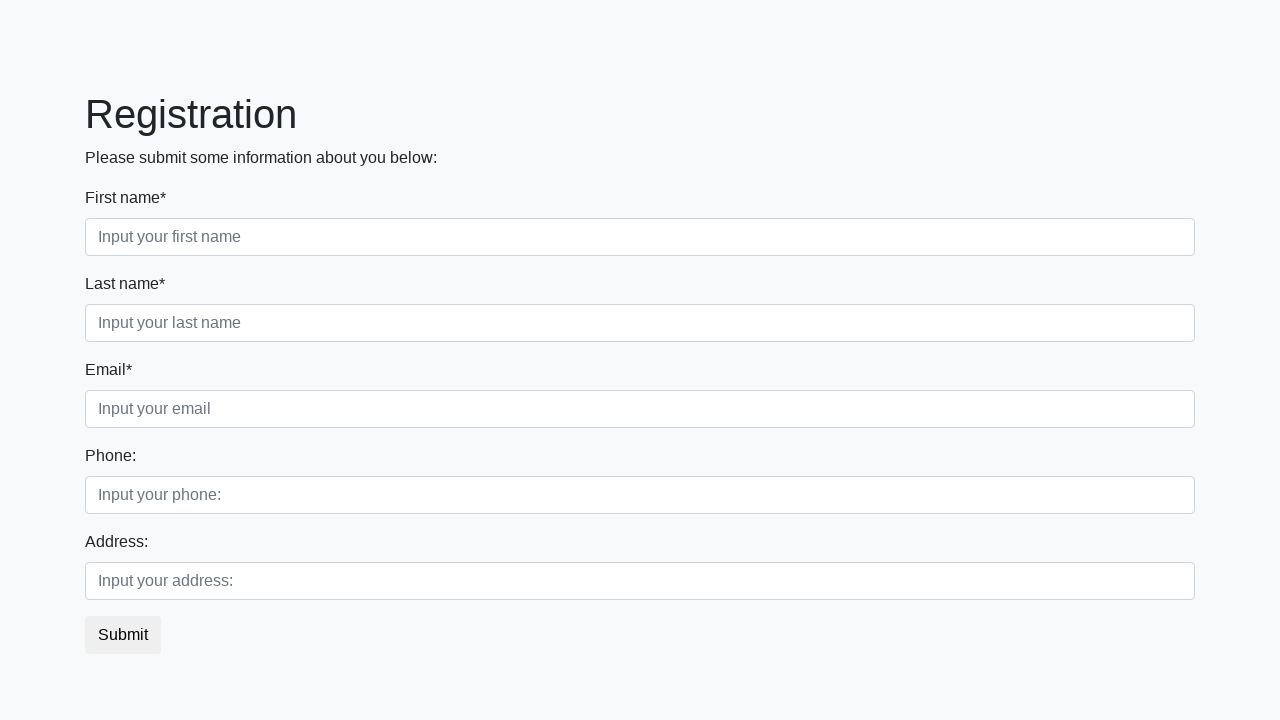

Filled first name field with 'Джон' on div.first_block input.first
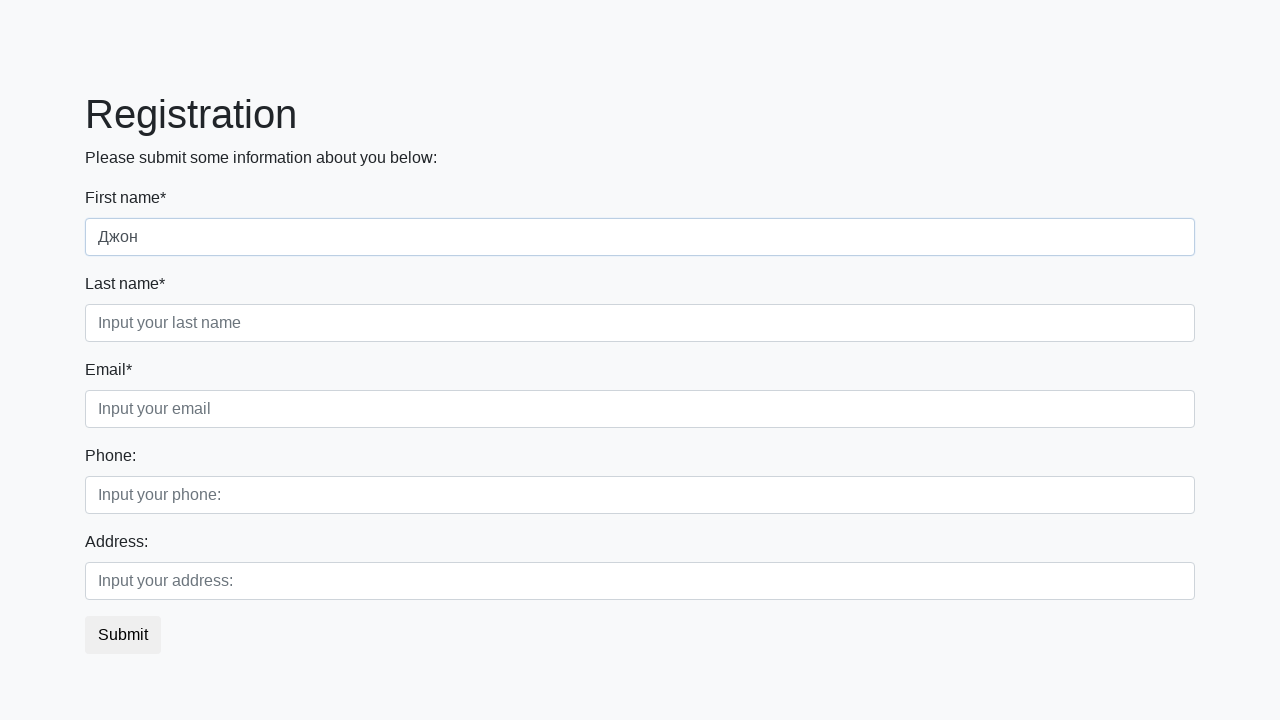

Filled last name field with 'Сноу' on div.first_block input.second
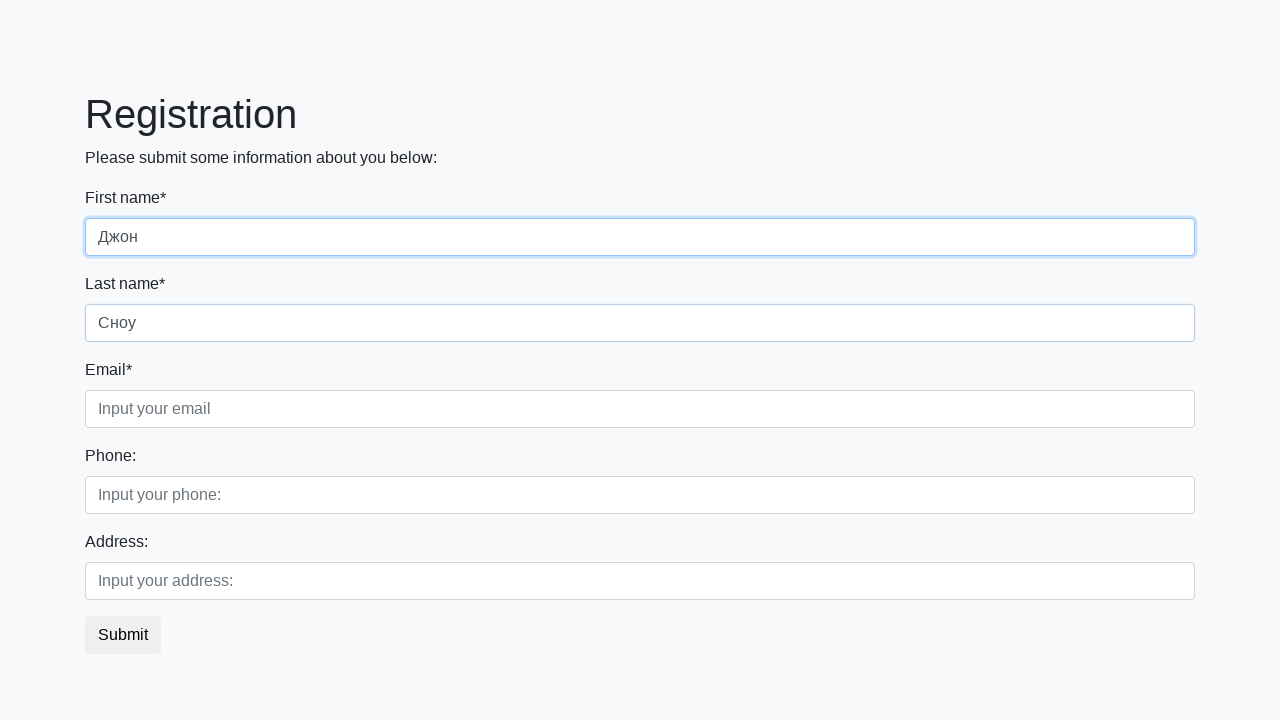

Filled email field with 'j.snow@gameofthrone.cinema' on div.first_block input.third
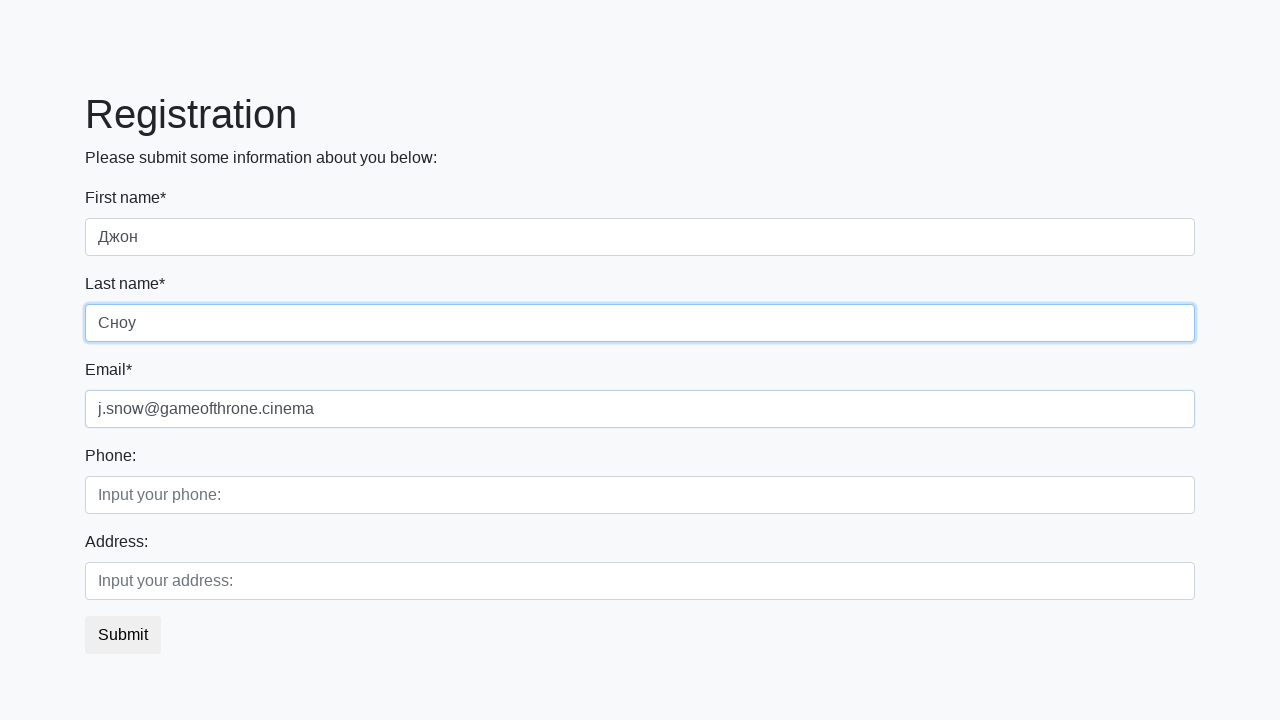

Clicked submit button at (123, 635) on button.btn
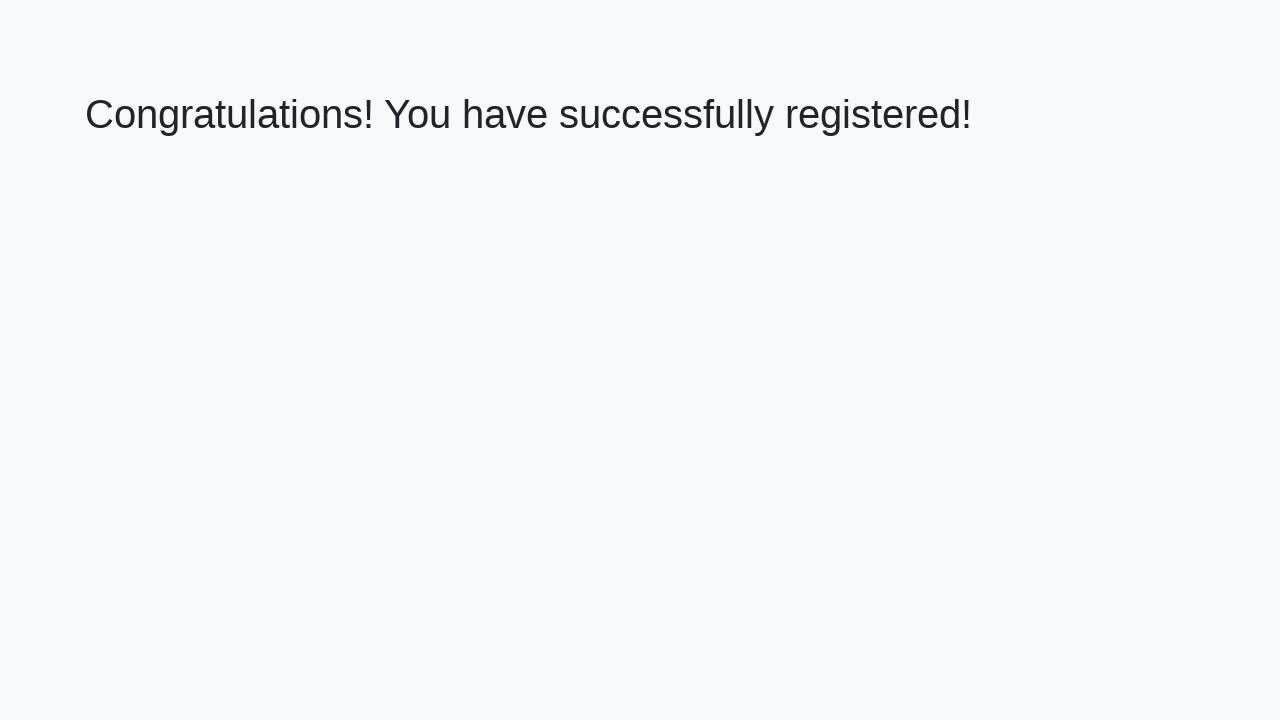

Welcome message appeared on page
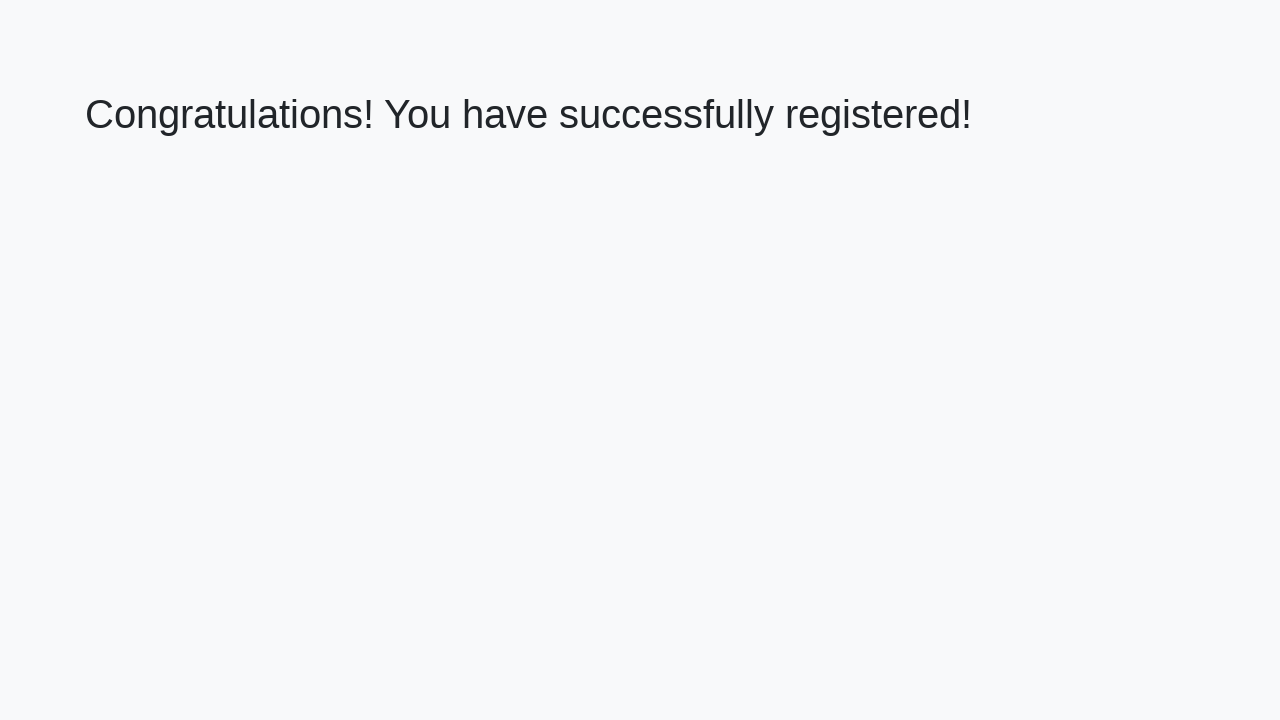

Verified successful registration message: 'Congratulations! You have successfully registered!'
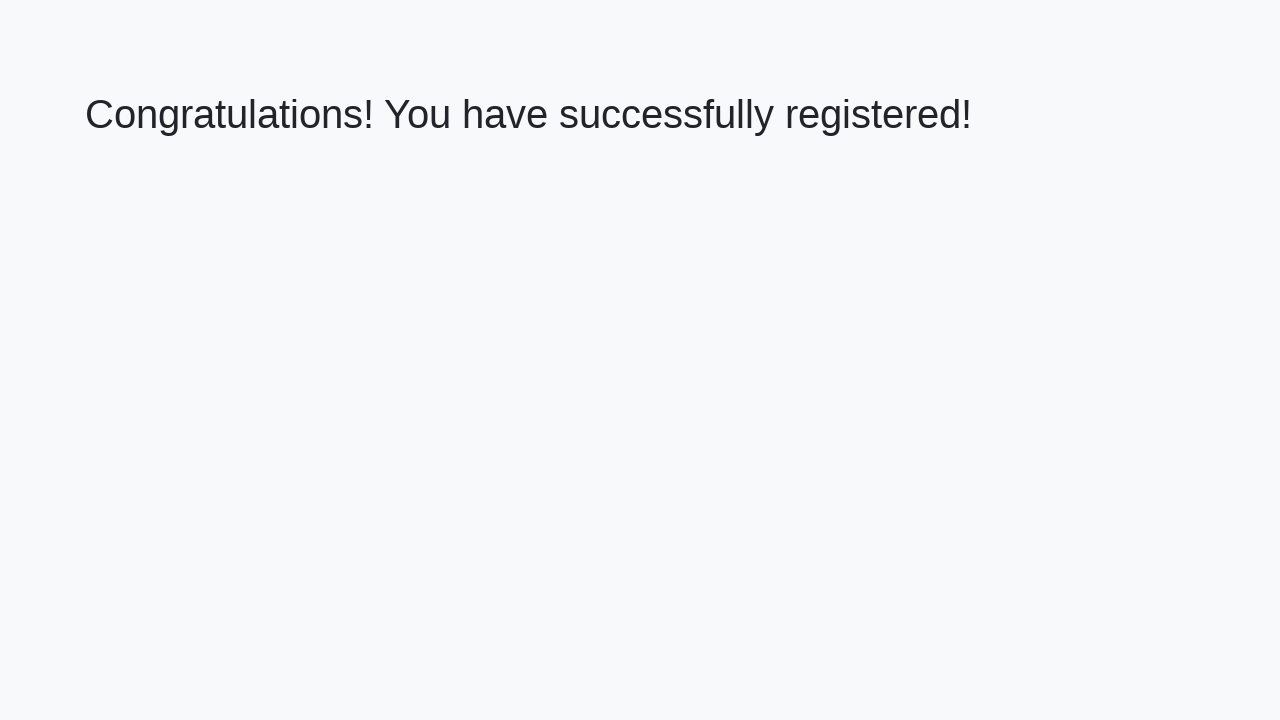

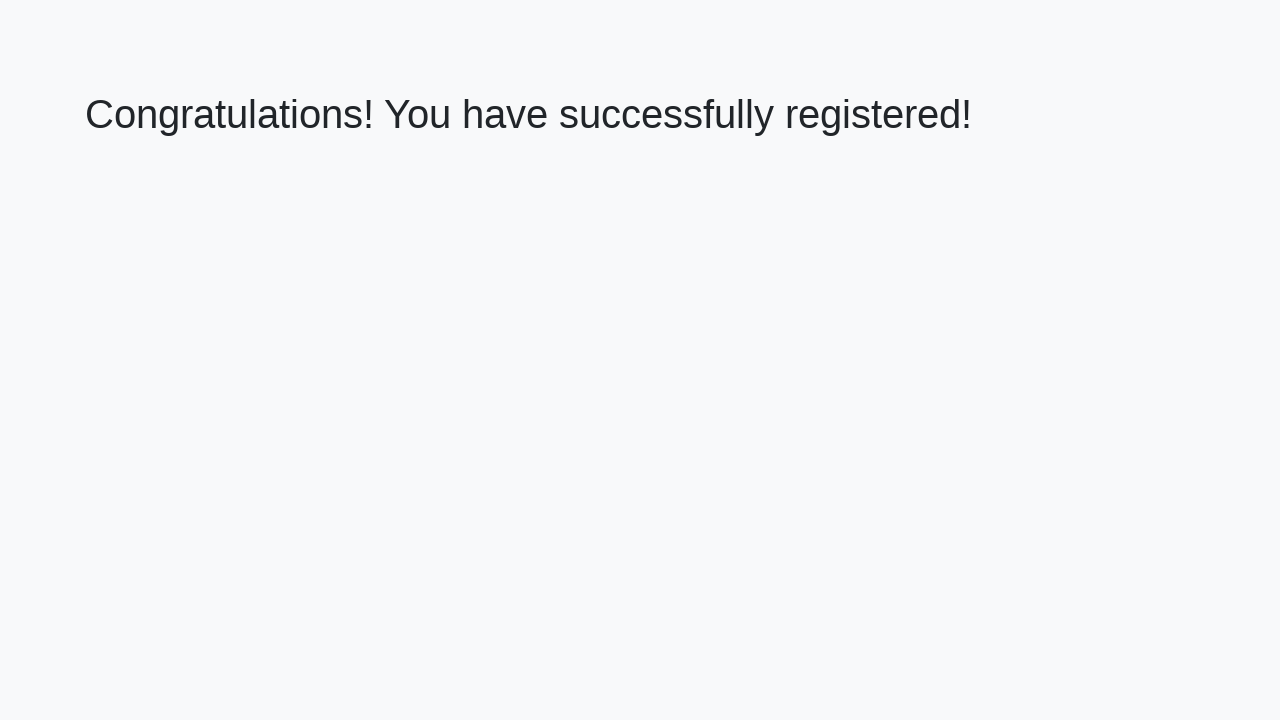